Navigates to CoinMarketCap's Bitcoin page and verifies that key cryptocurrency data elements (price, market cap, volume, circulating supply, price change, and sentiment indicators) are loaded and displayed on the page.

Starting URL: https://coinmarketcap.com/currencies/bitcoin/

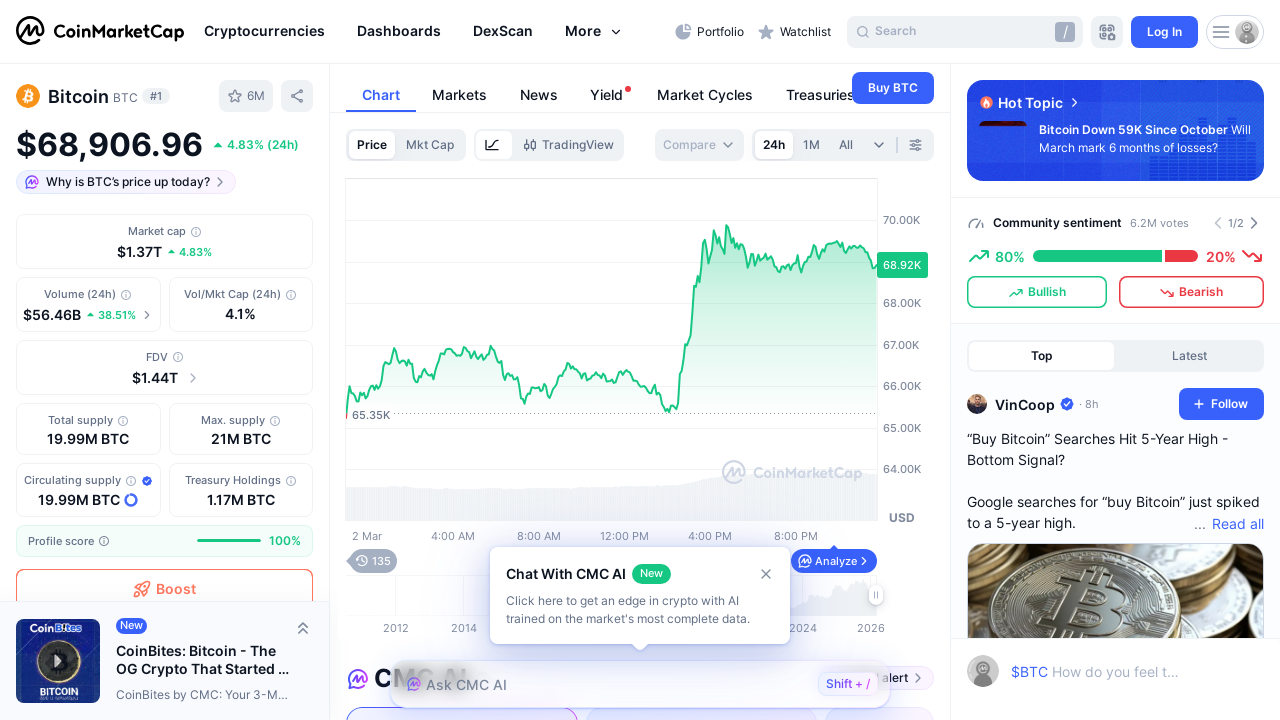

Bitcoin price element loaded and displayed
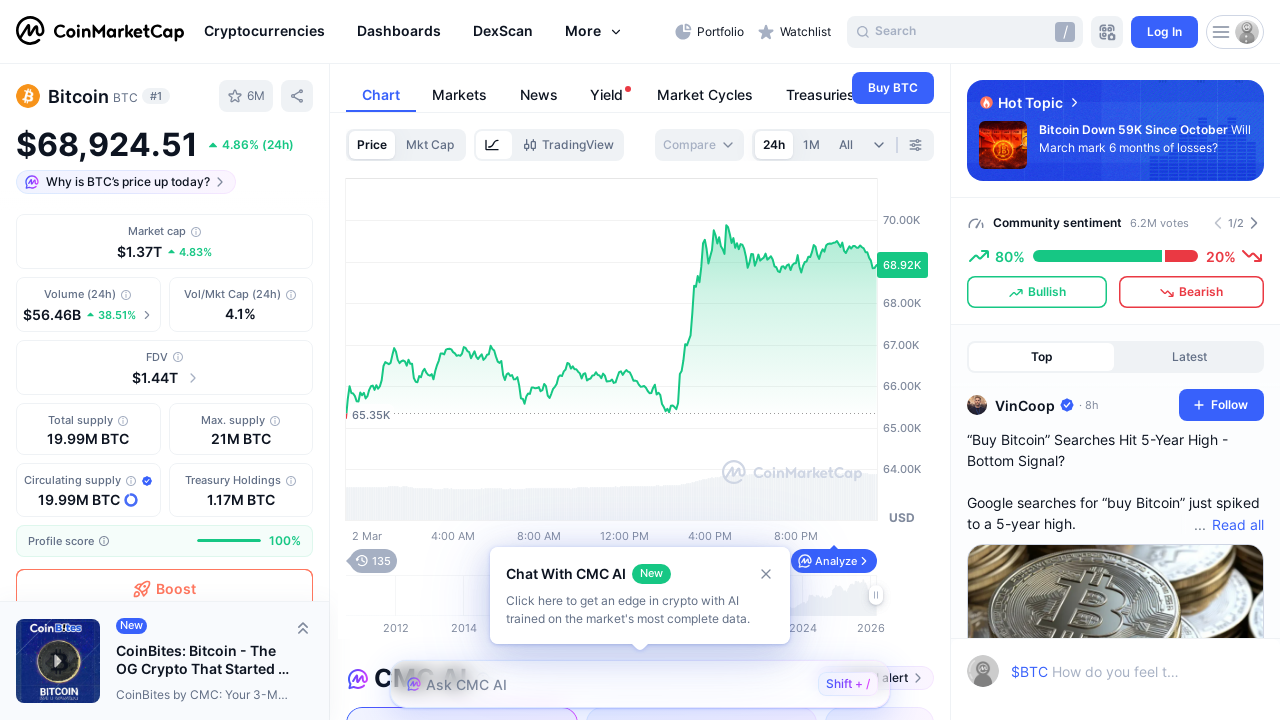

Market cap element loaded and displayed
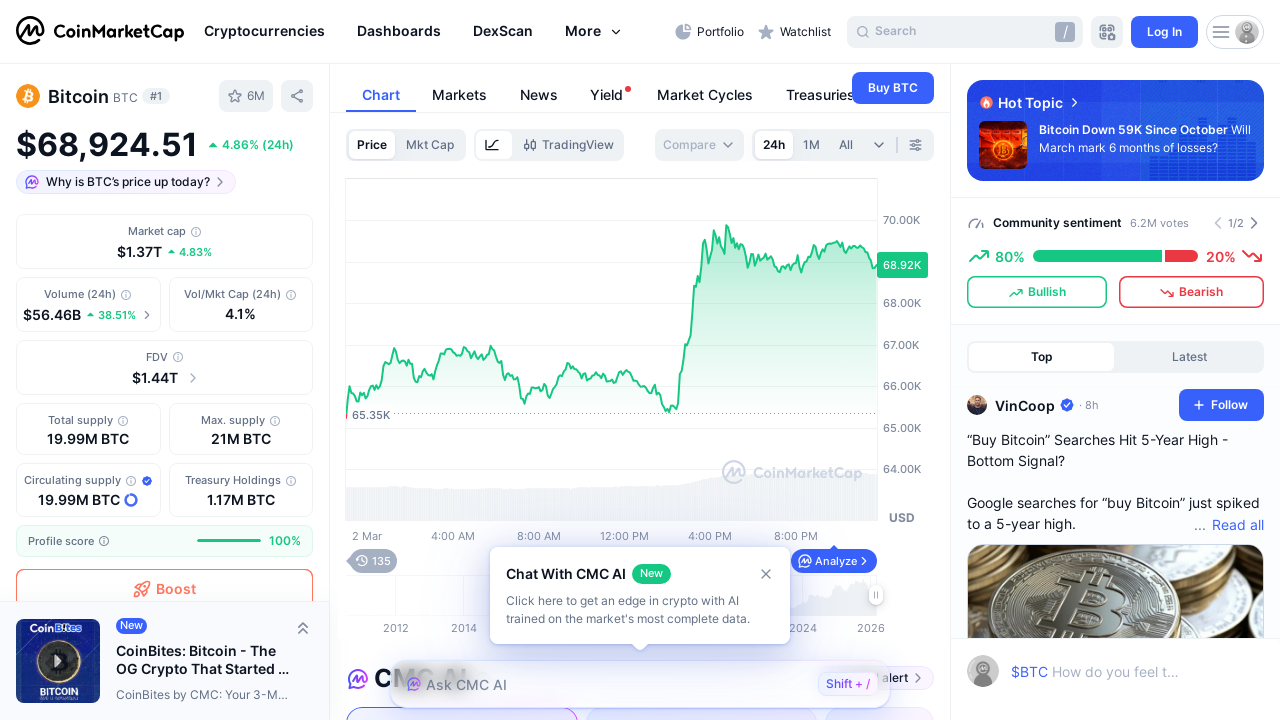

24h trading volume element loaded and displayed
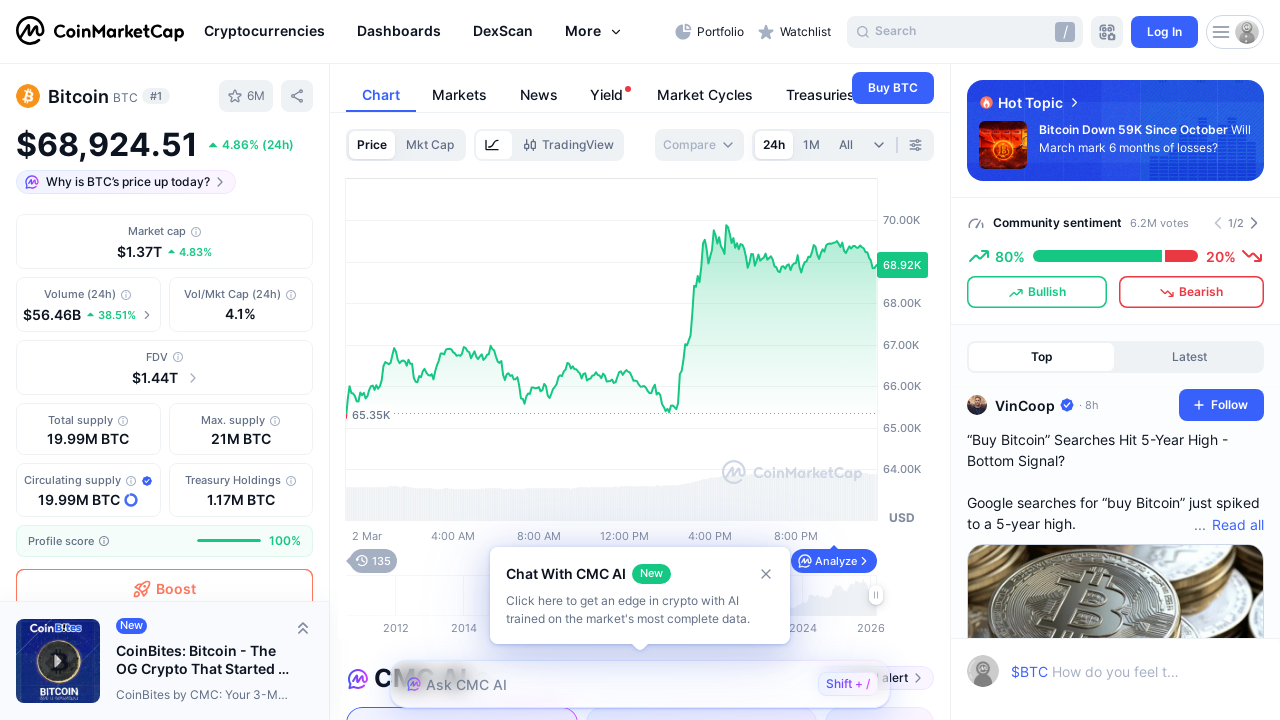

Circulating supply element loaded and displayed
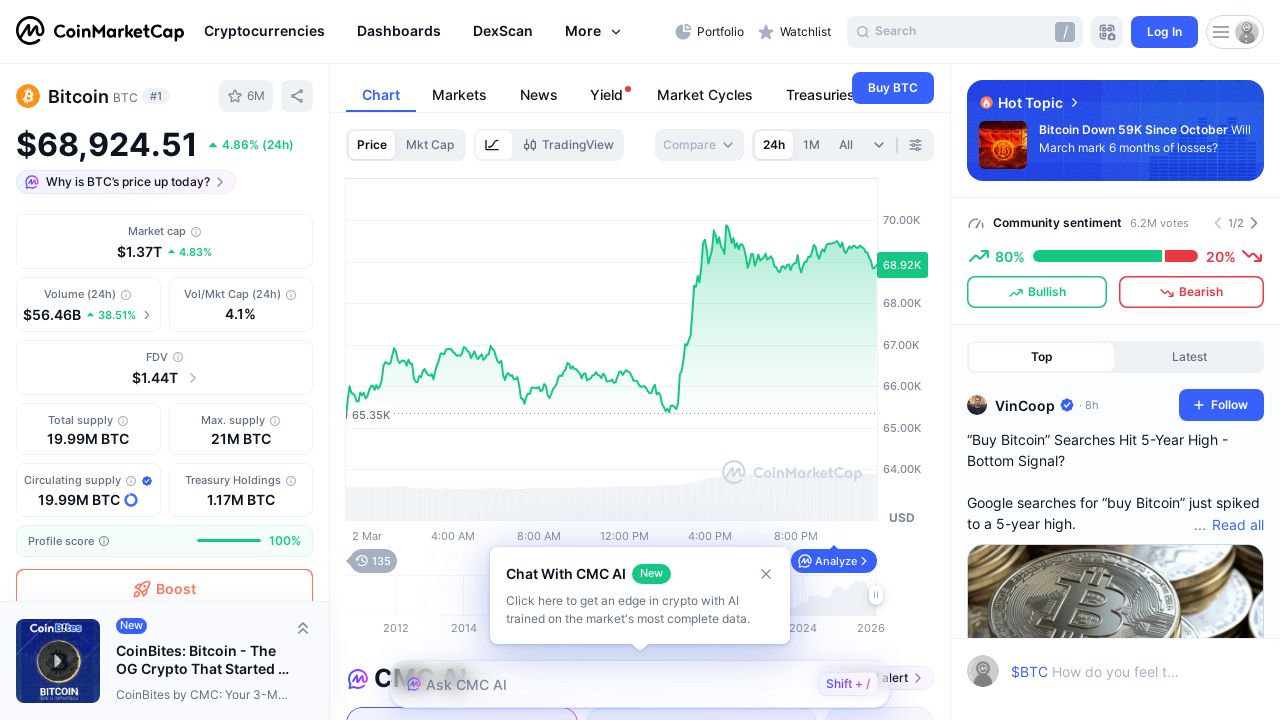

24h price change element loaded and displayed
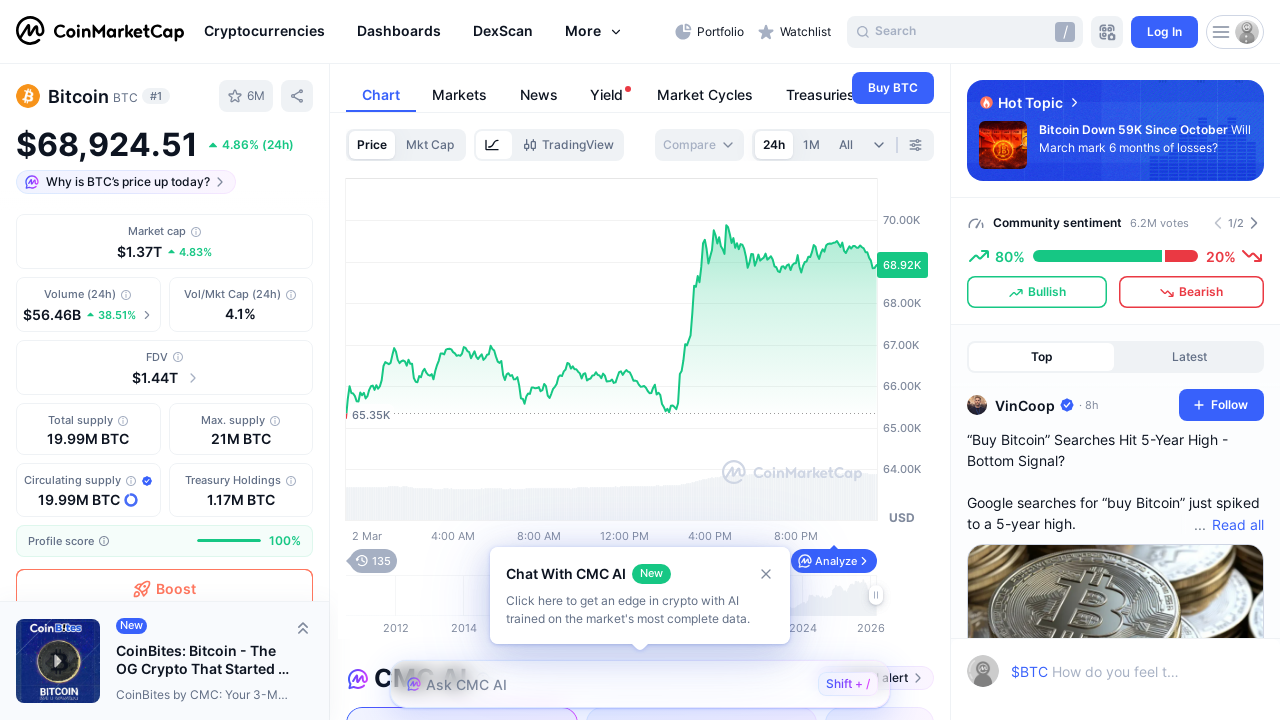

Sentiment indicator element loaded and displayed
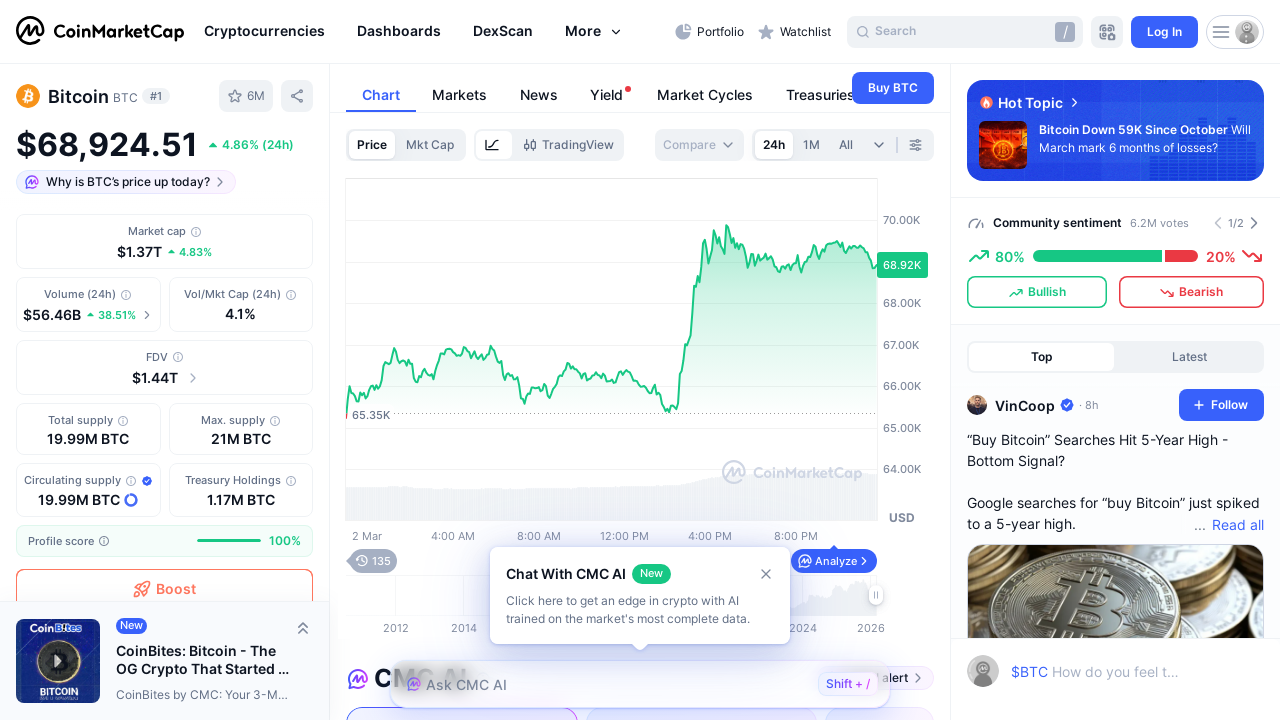

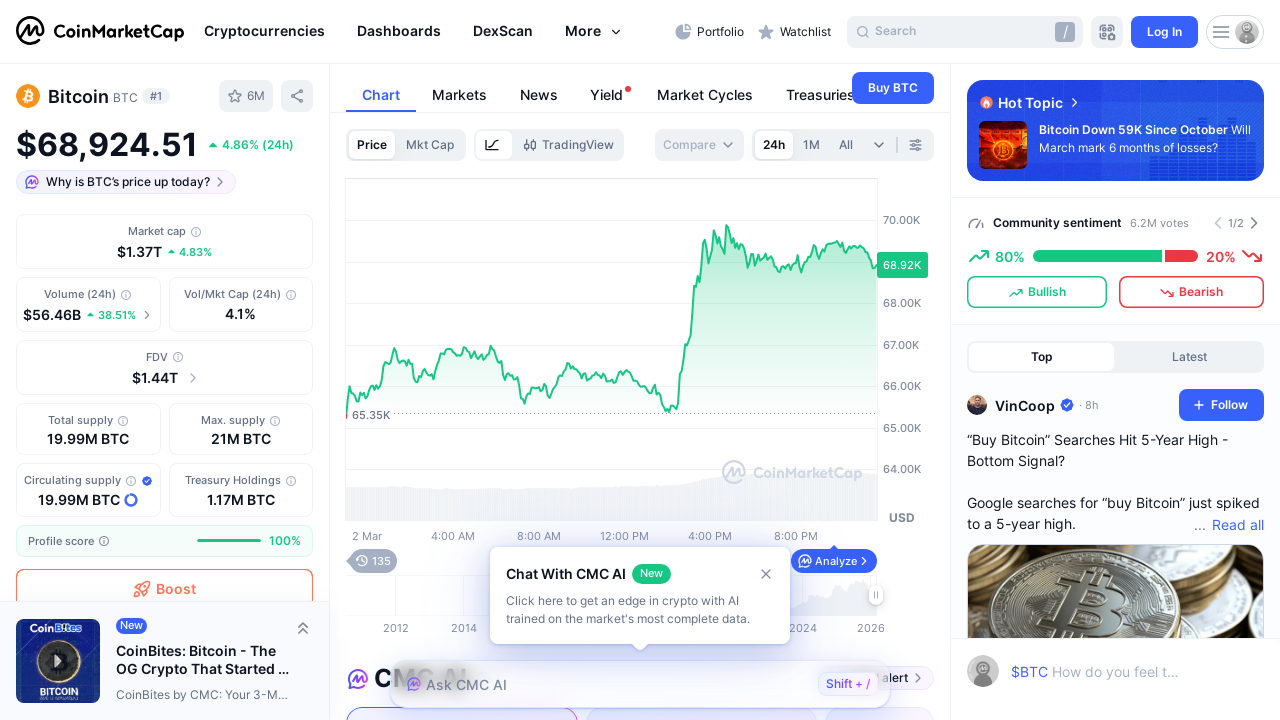